Tests the date of birth picker functionality on a practice form by selecting a month, year, and day from dropdown menus

Starting URL: https://demoqa.com/automation-practice-form

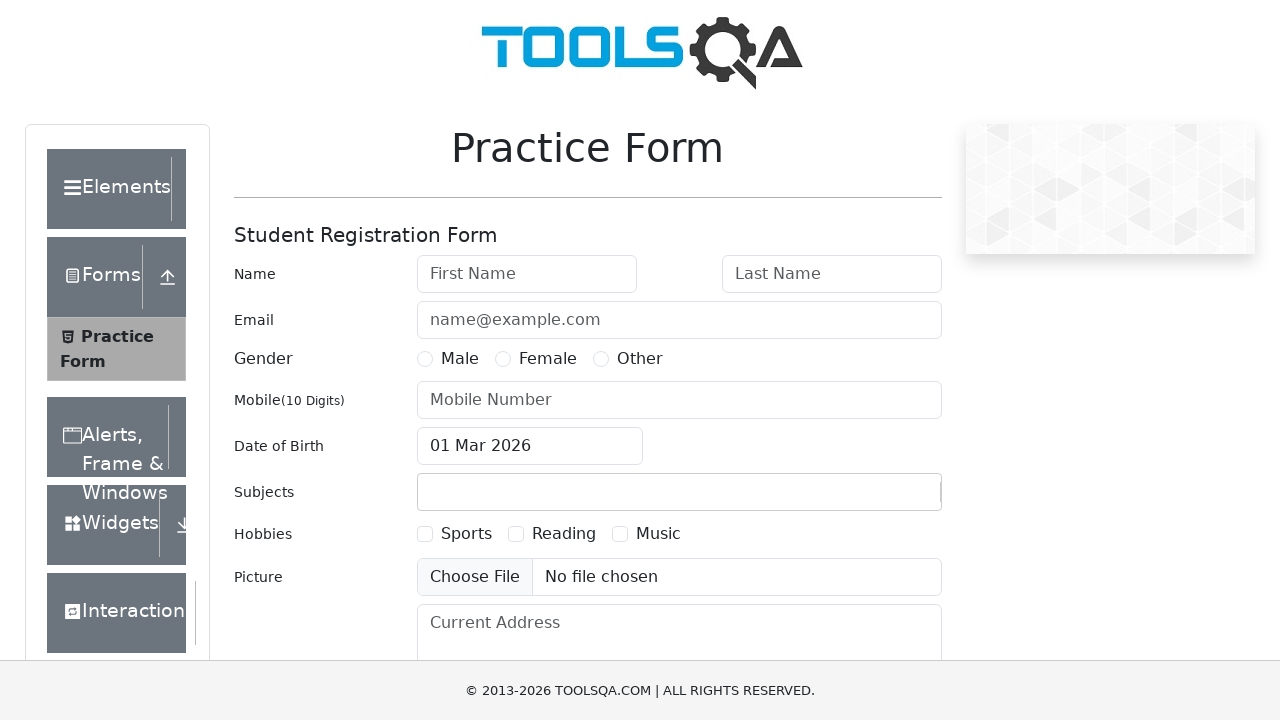

Scrolled down 500 pixels to view the date picker
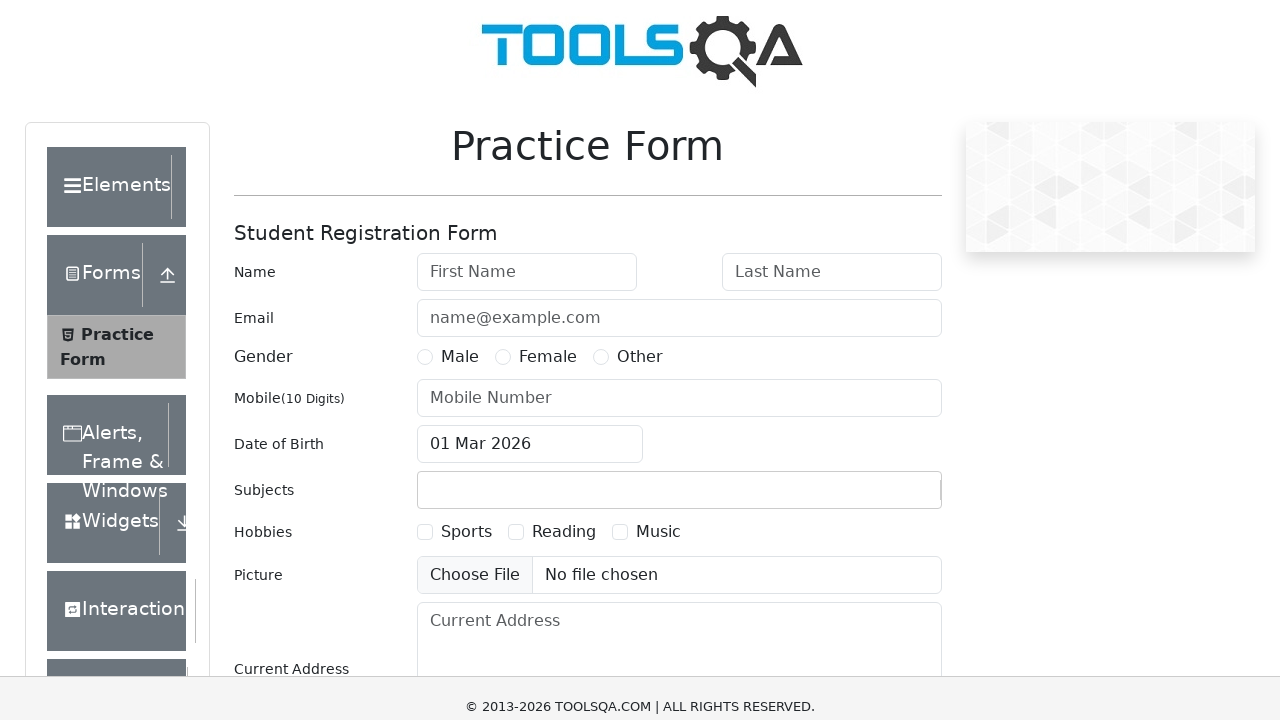

Clicked on the date of birth input field to open the date picker at (530, 118) on #dateOfBirthInput
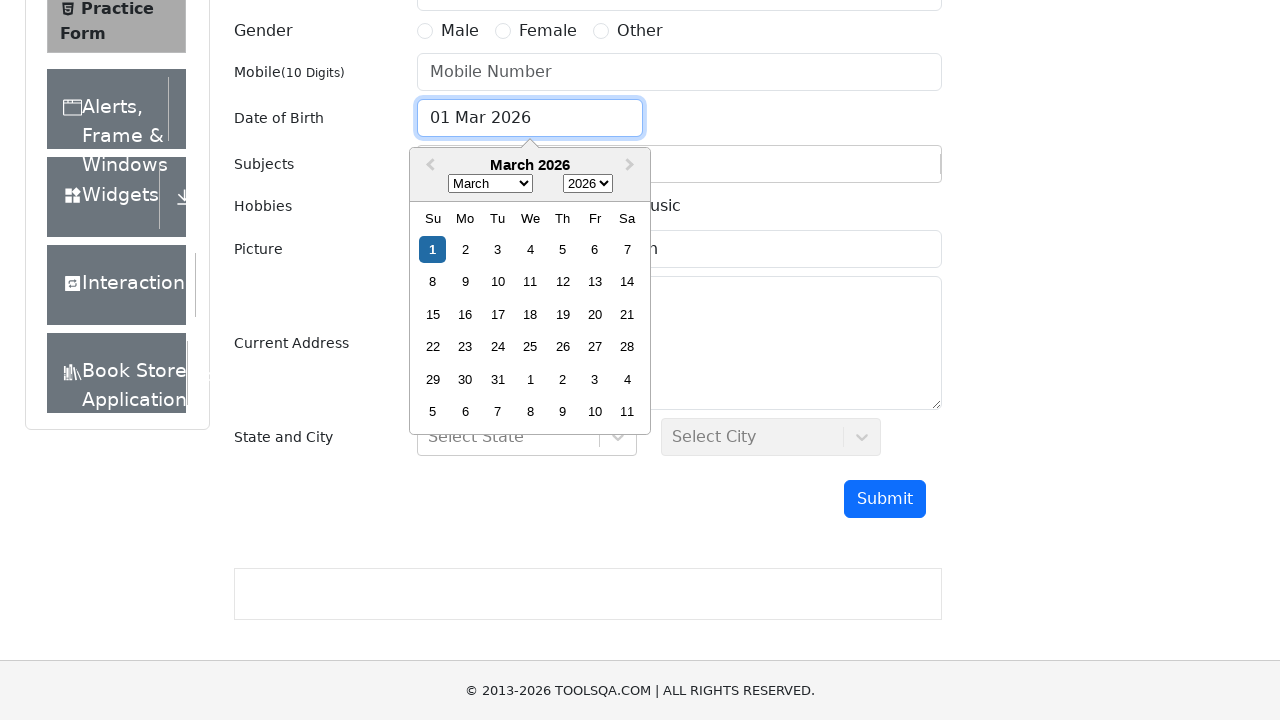

Selected February from the month dropdown on .react-datepicker__month-select
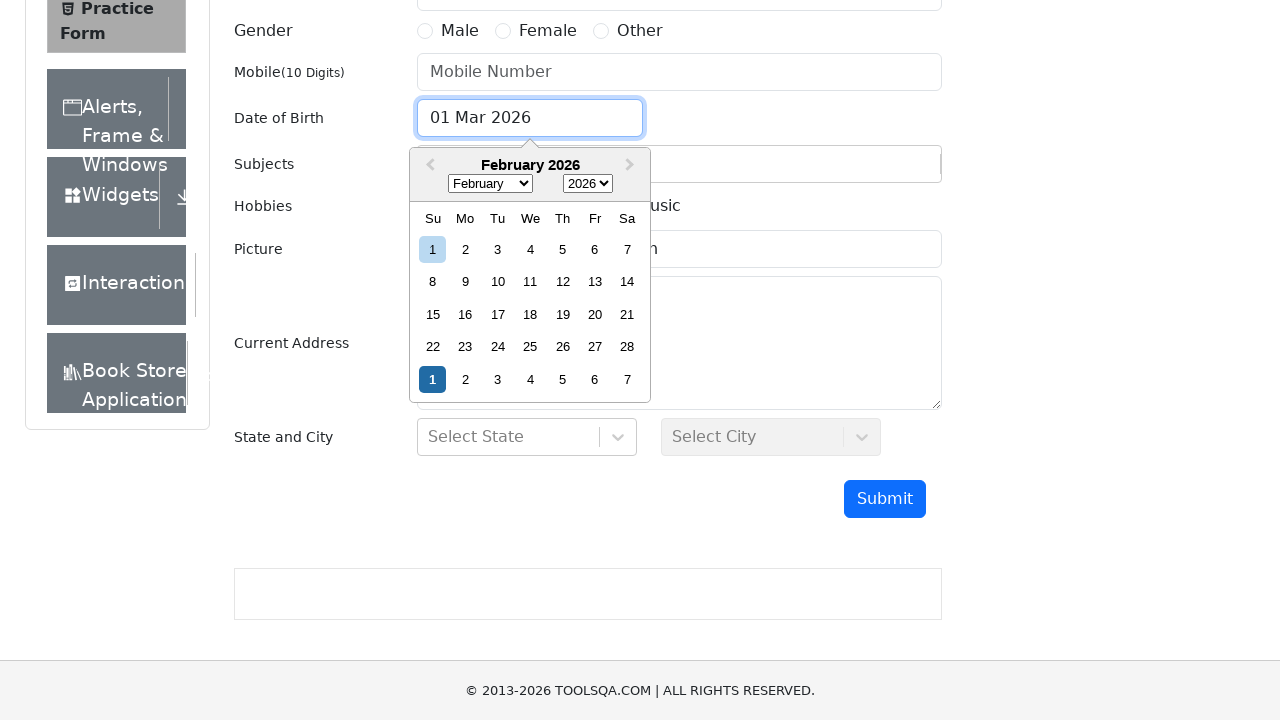

Selected year from the year dropdown at index 5 on .react-datepicker__year-select
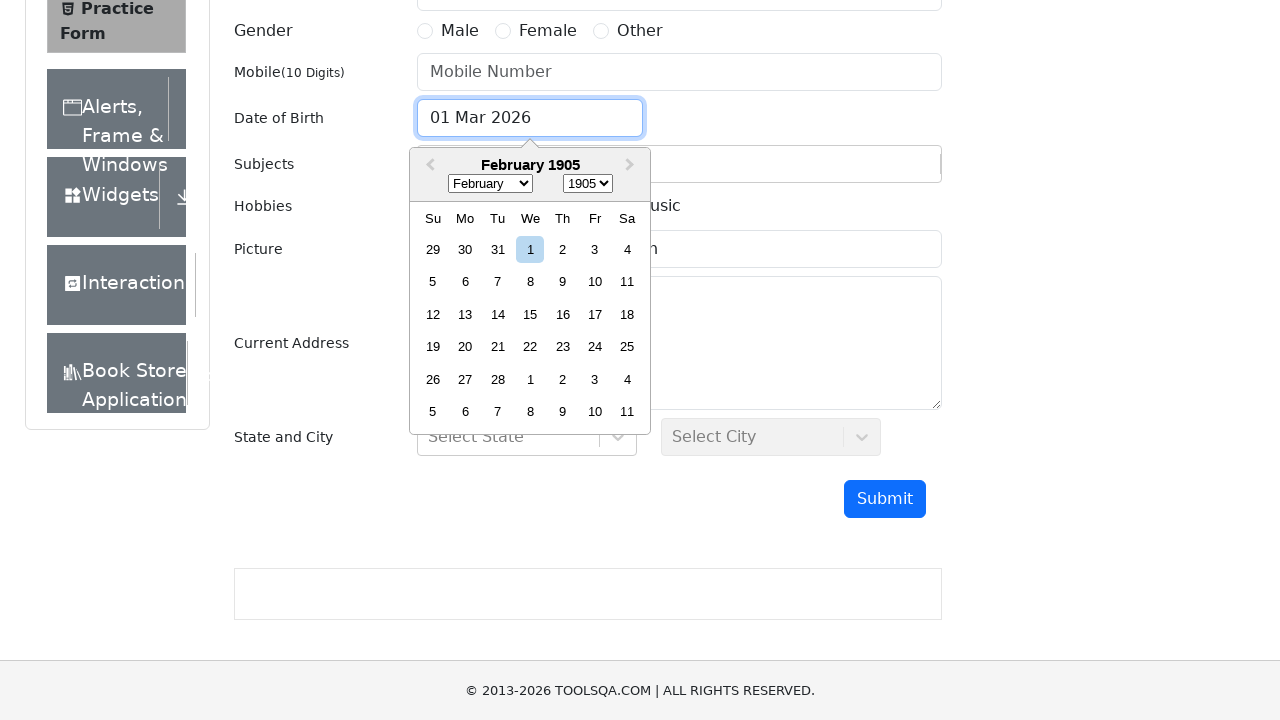

Clicked on the 4th day in the first week of the calendar at (530, 249) on .react-datepicker__month .react-datepicker__week:first-child .react-datepicker__
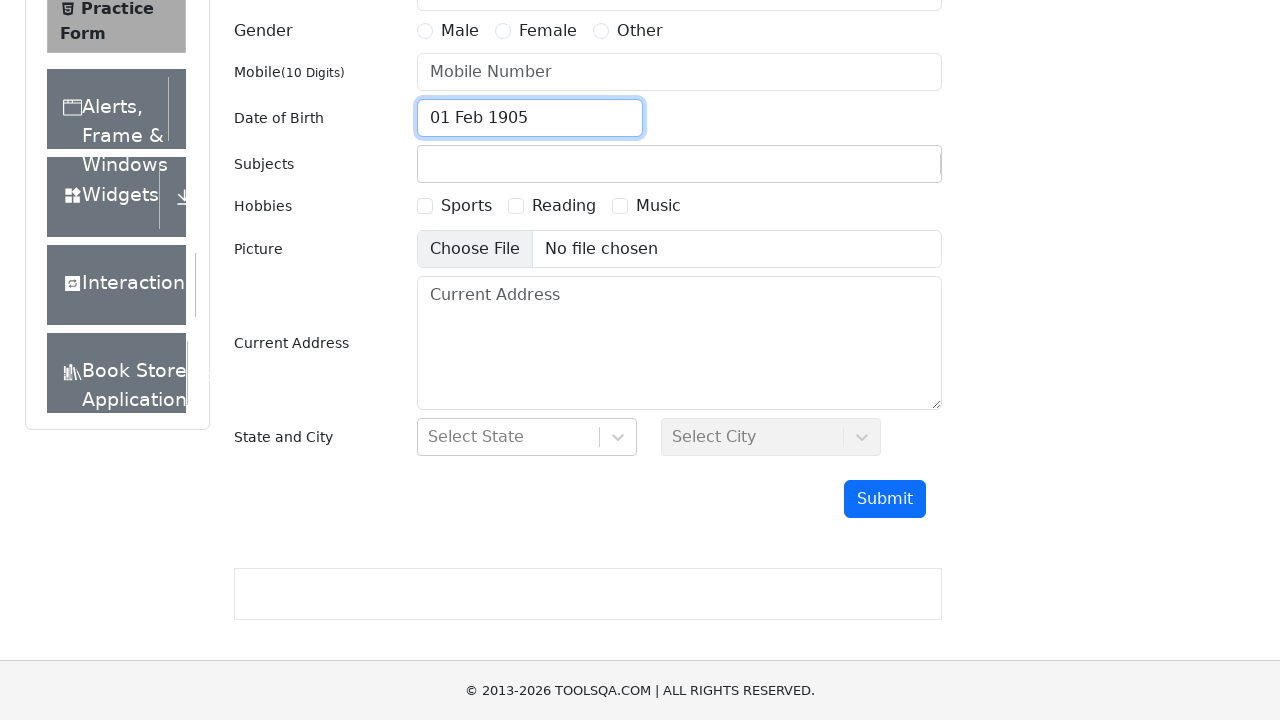

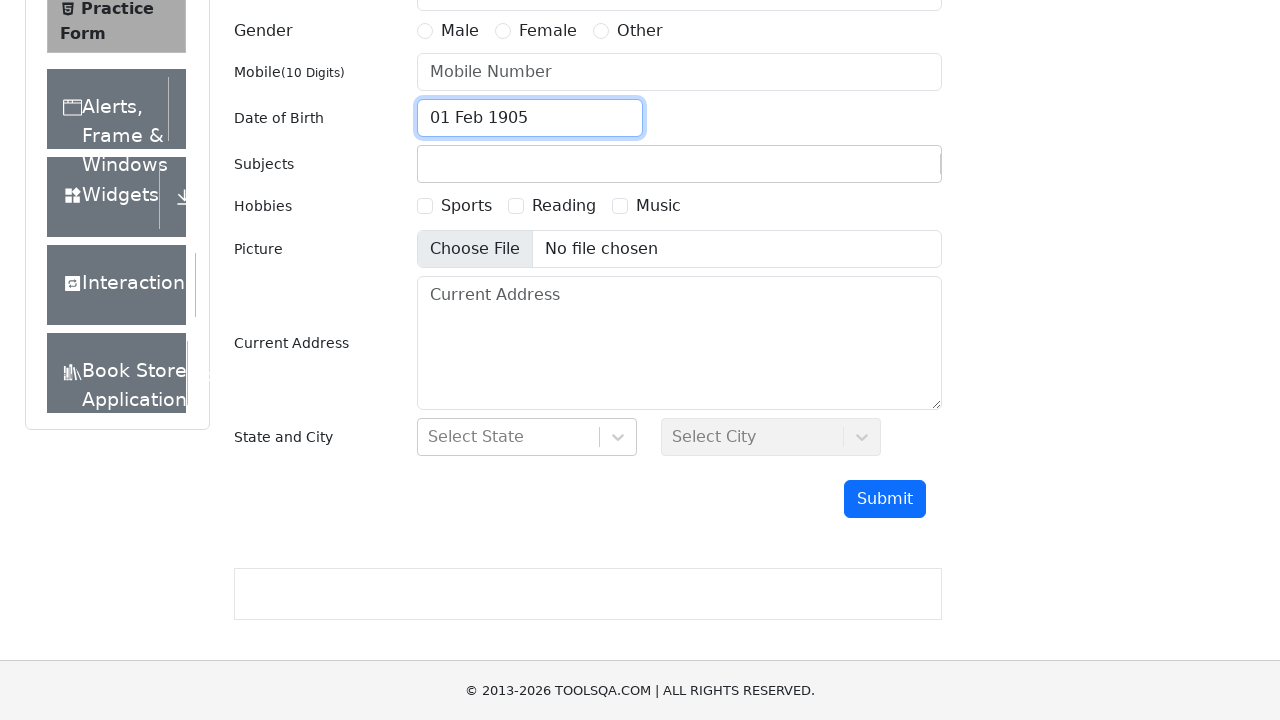